Tests Bootstrap dropdown interaction by clicking the dropdown button and navigating through options using keyboard arrows

Starting URL: https://getbootstrap.com/docs/4.0/components/dropdowns/

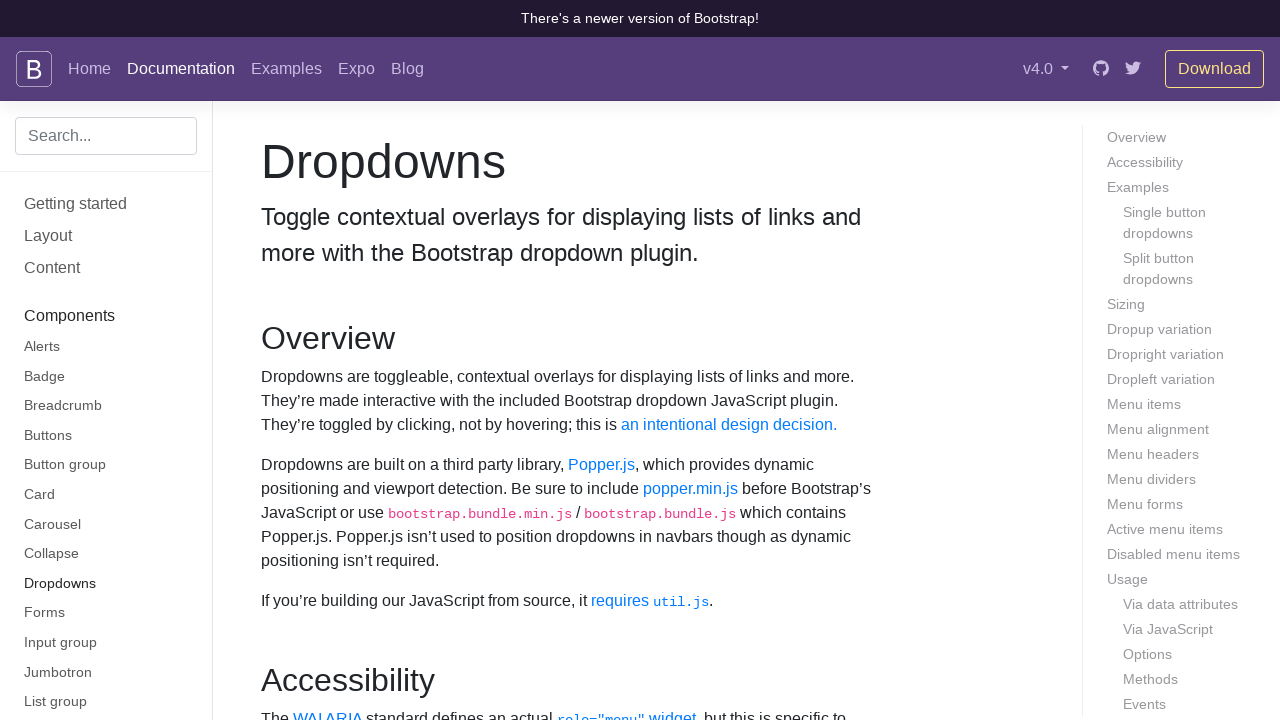

Clicked dropdown button to open menu at (370, 360) on button#dropdownMenuButton
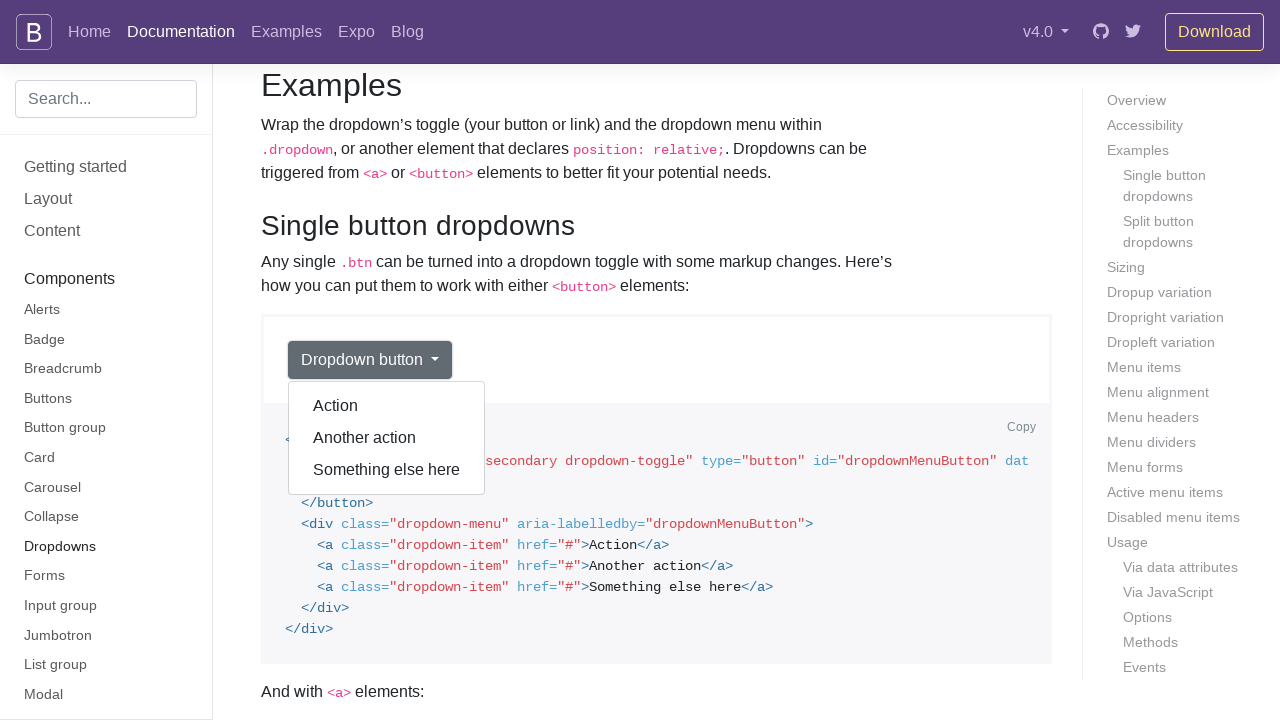

Pressed ArrowDown to navigate to next option
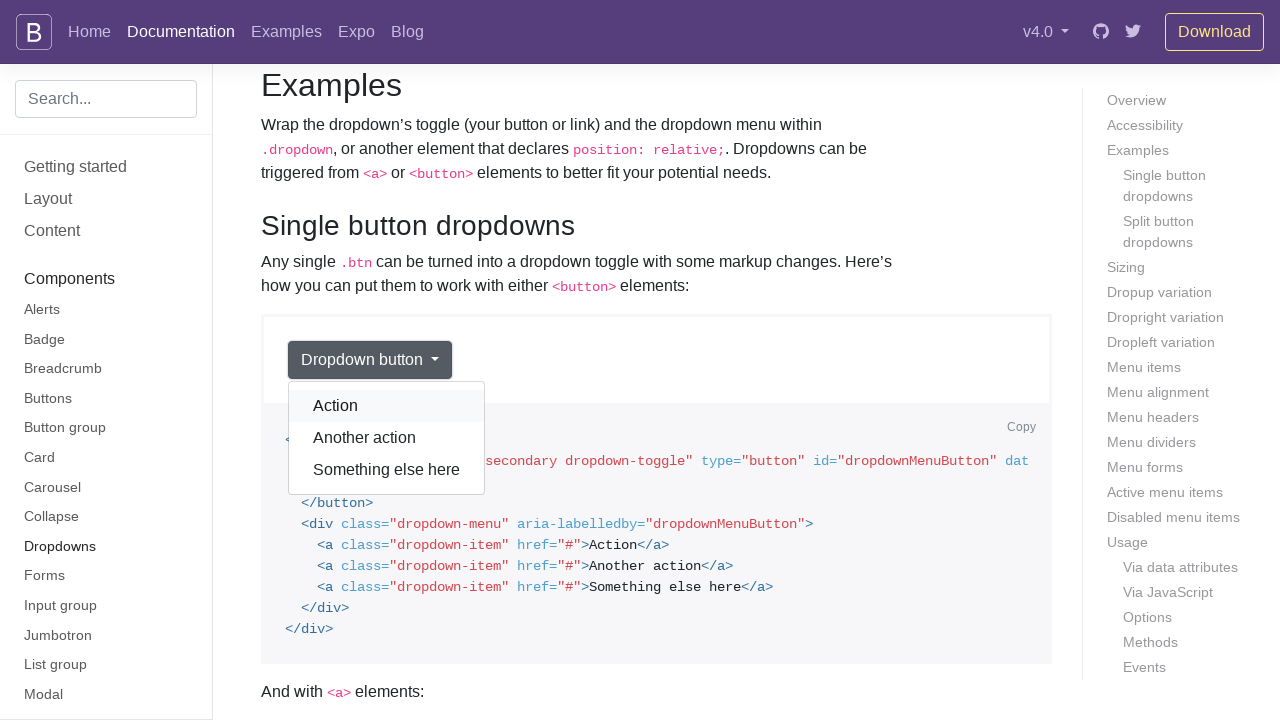

Pressed ArrowDown again to navigate to next option
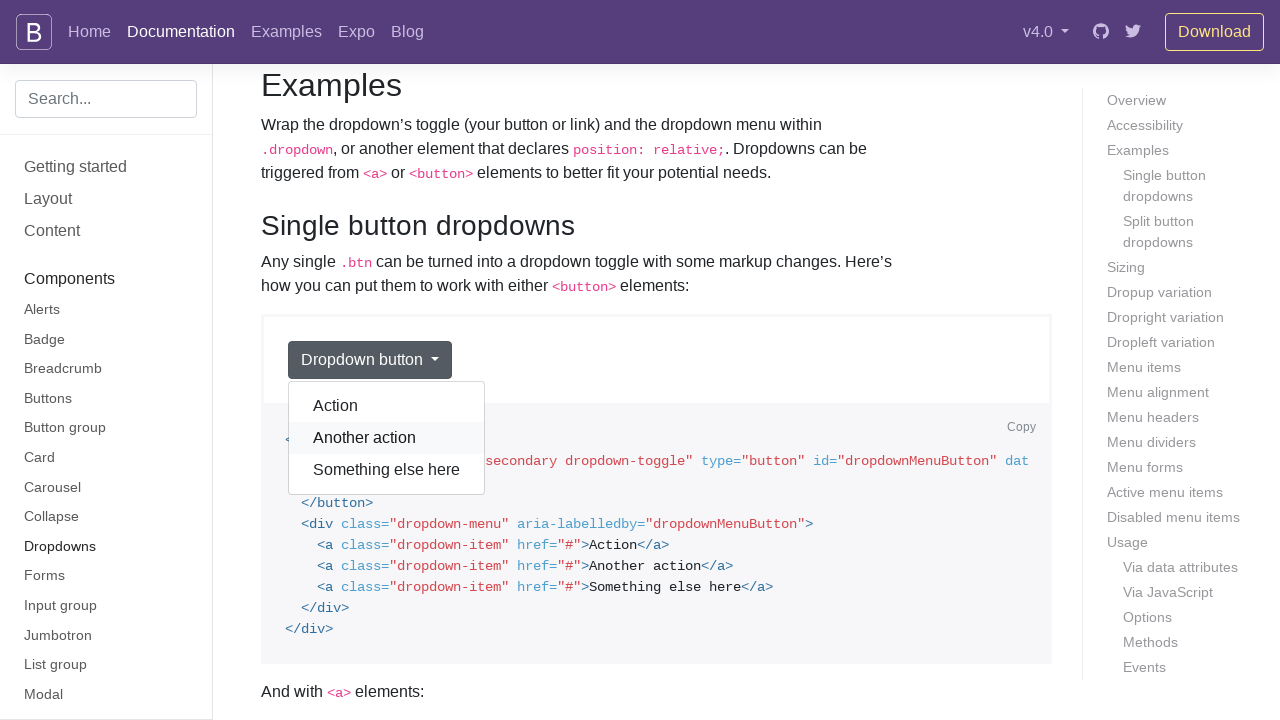

Pressed Enter to select the current dropdown option
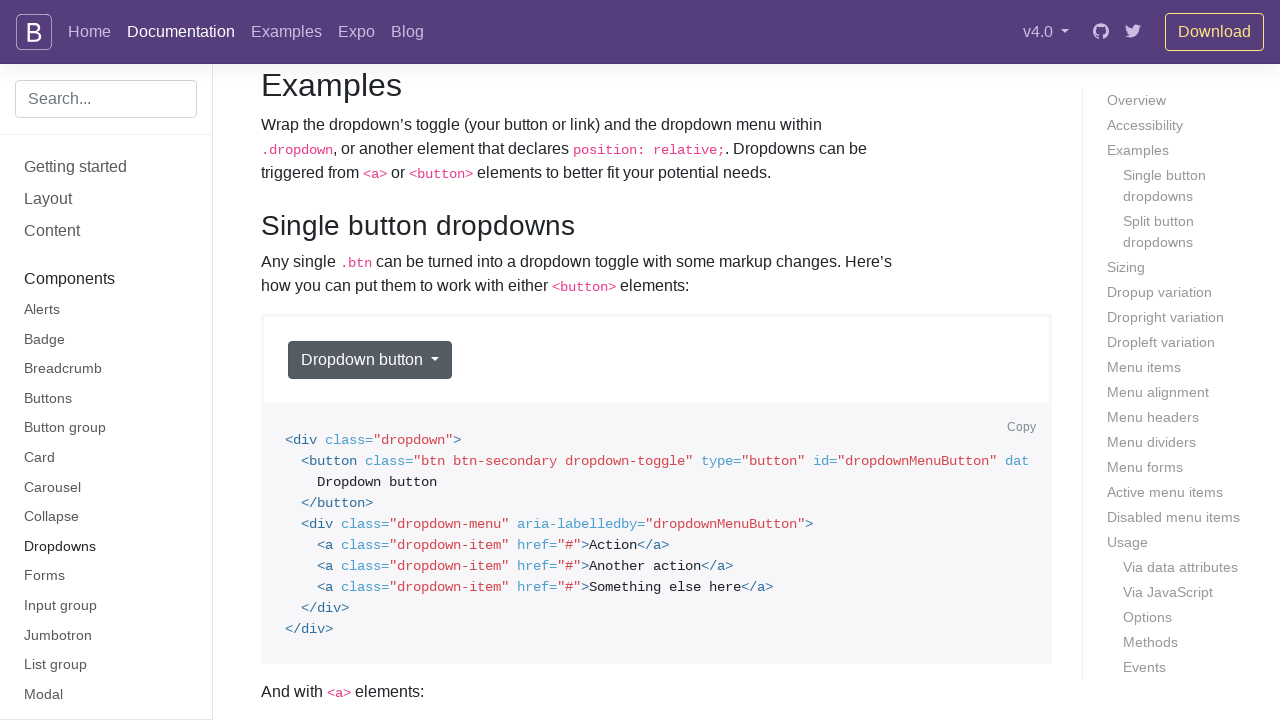

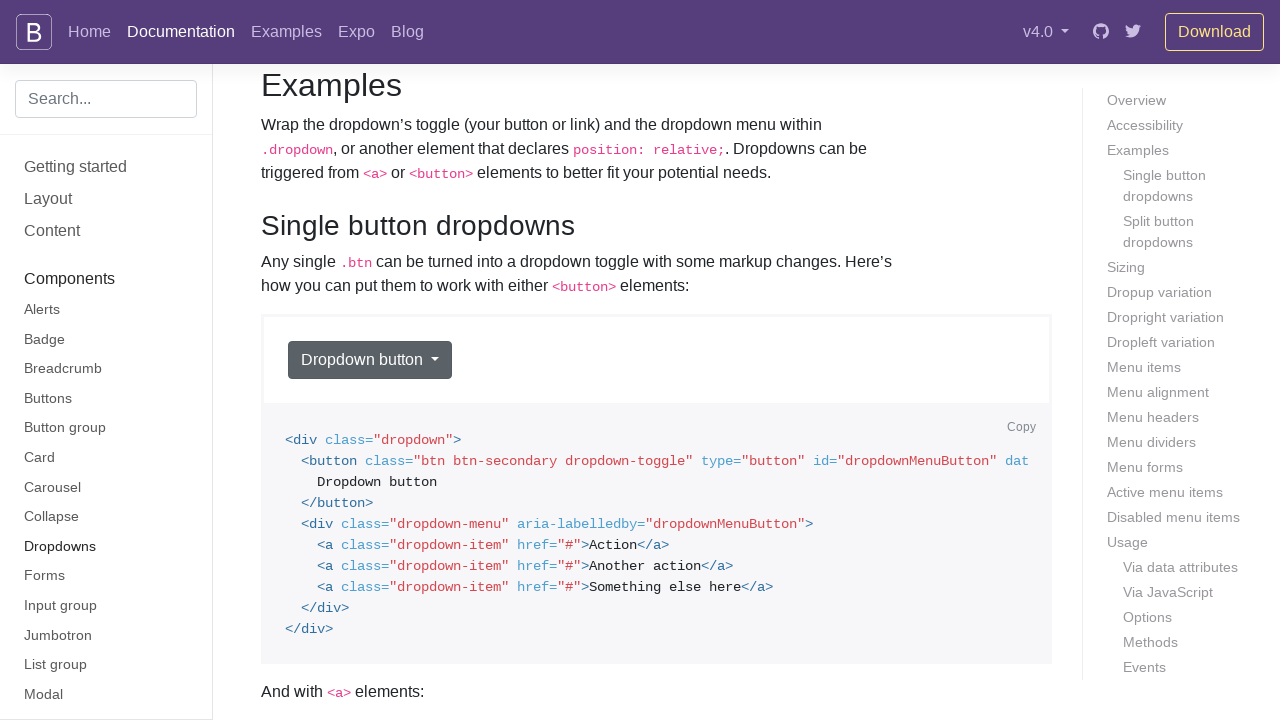